Tests navigation by clicking the API menu link and verifying the URL changes to the API documentation page

Starting URL: https://webdriver.io

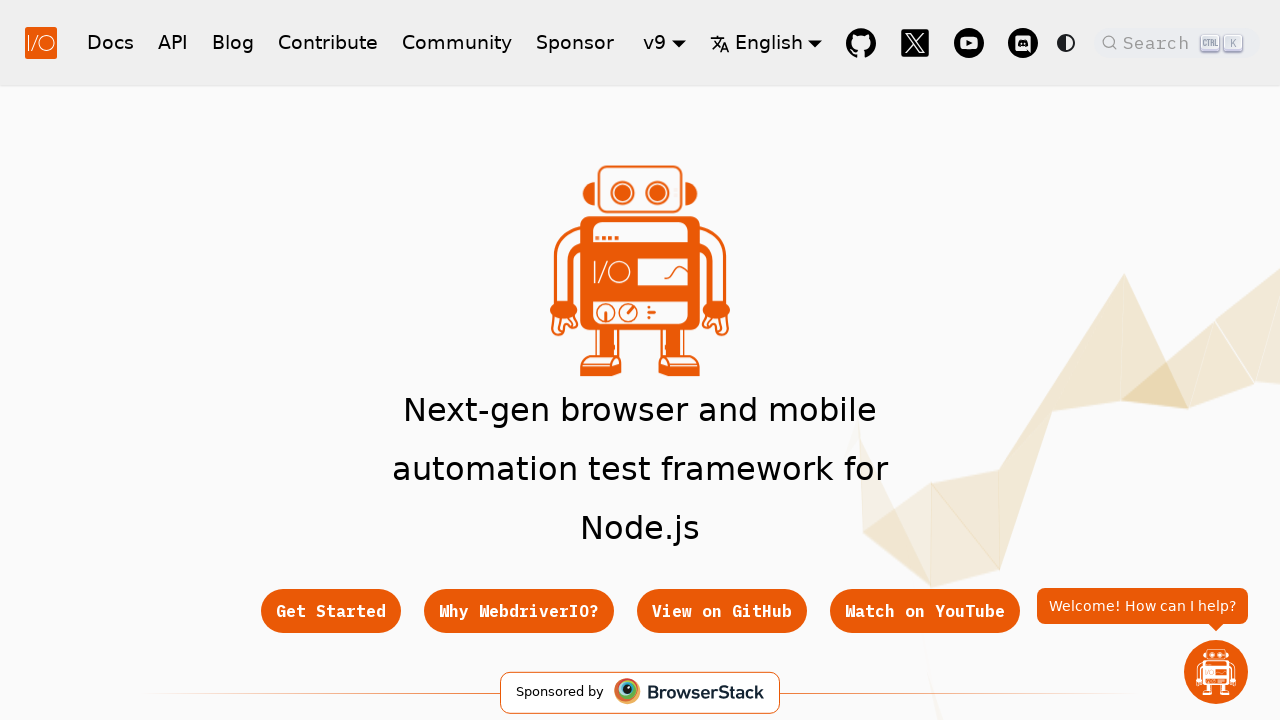

Waited for API menu link to be visible in navbar
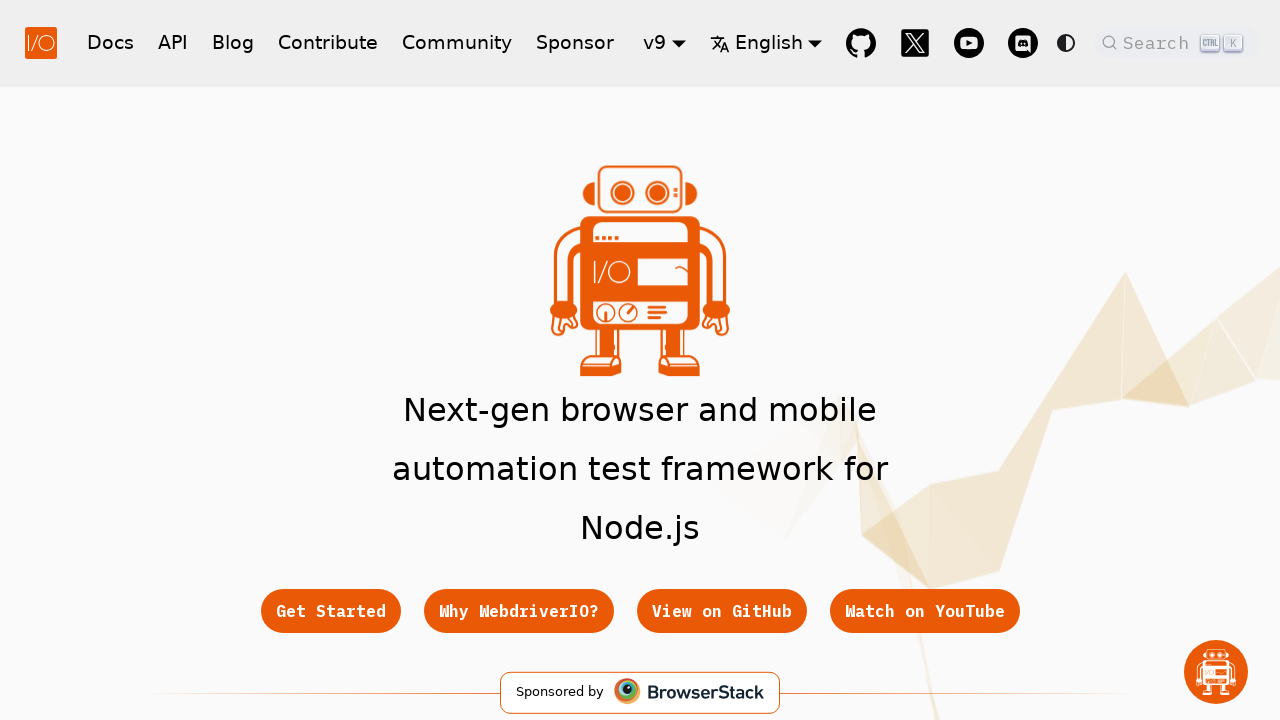

Clicked the API menu link in navbar at (173, 42) on xpath=//a[@class='navbar__item navbar__link'][text()='API']
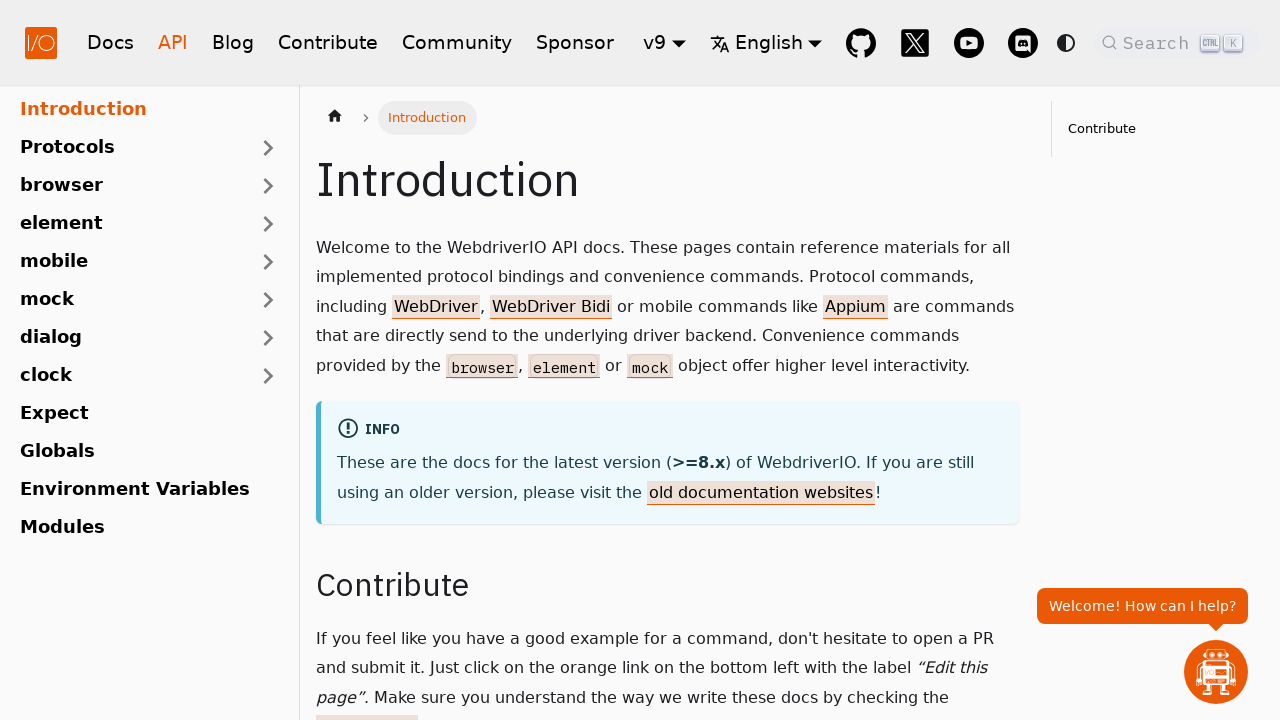

Verified navigation to API documentation page (URL: https://webdriver.io/docs/api)
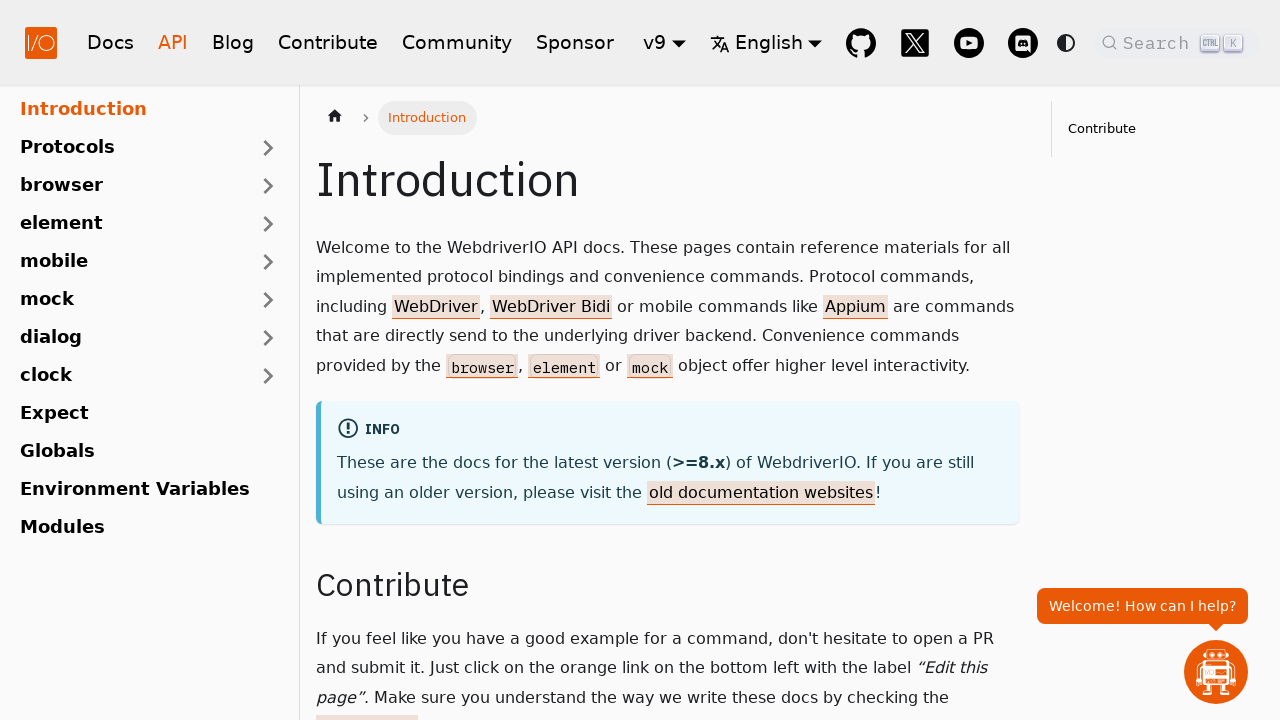

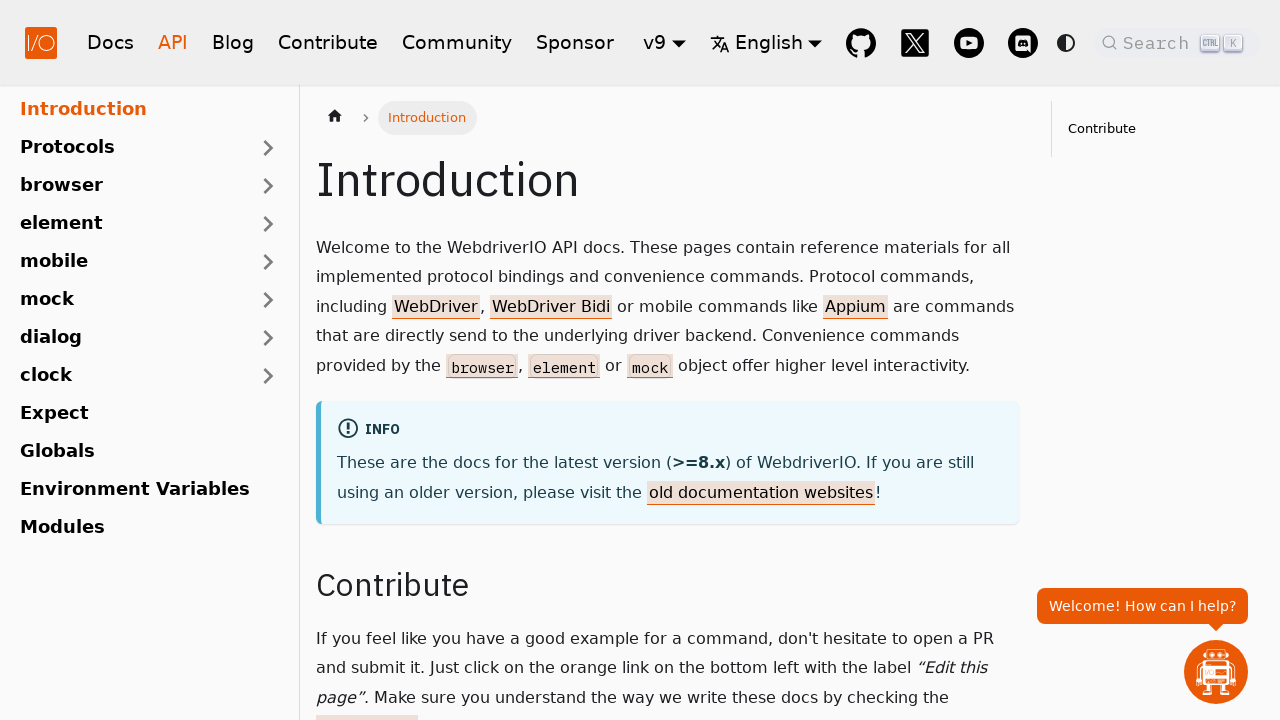